Tests filtering to display only completed items

Starting URL: https://demo.playwright.dev/todomvc

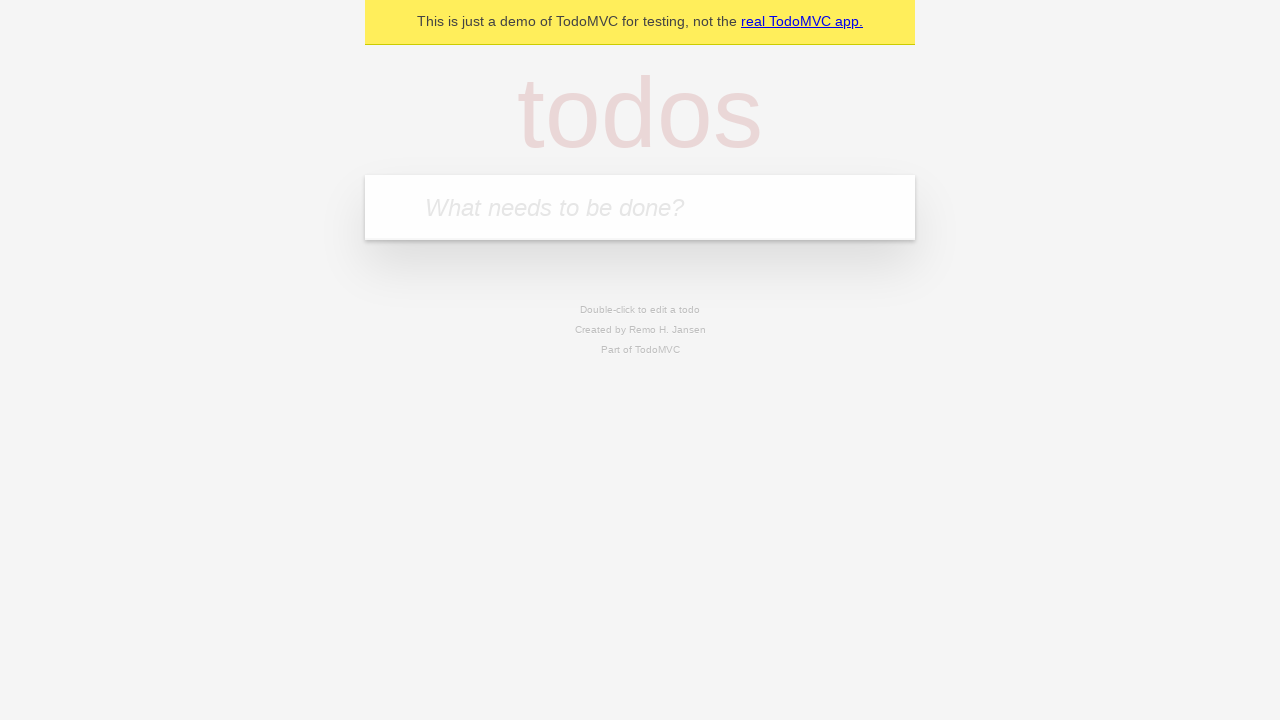

Filled todo input field with 'buy some cheese' on internal:attr=[placeholder="What needs to be done?"i]
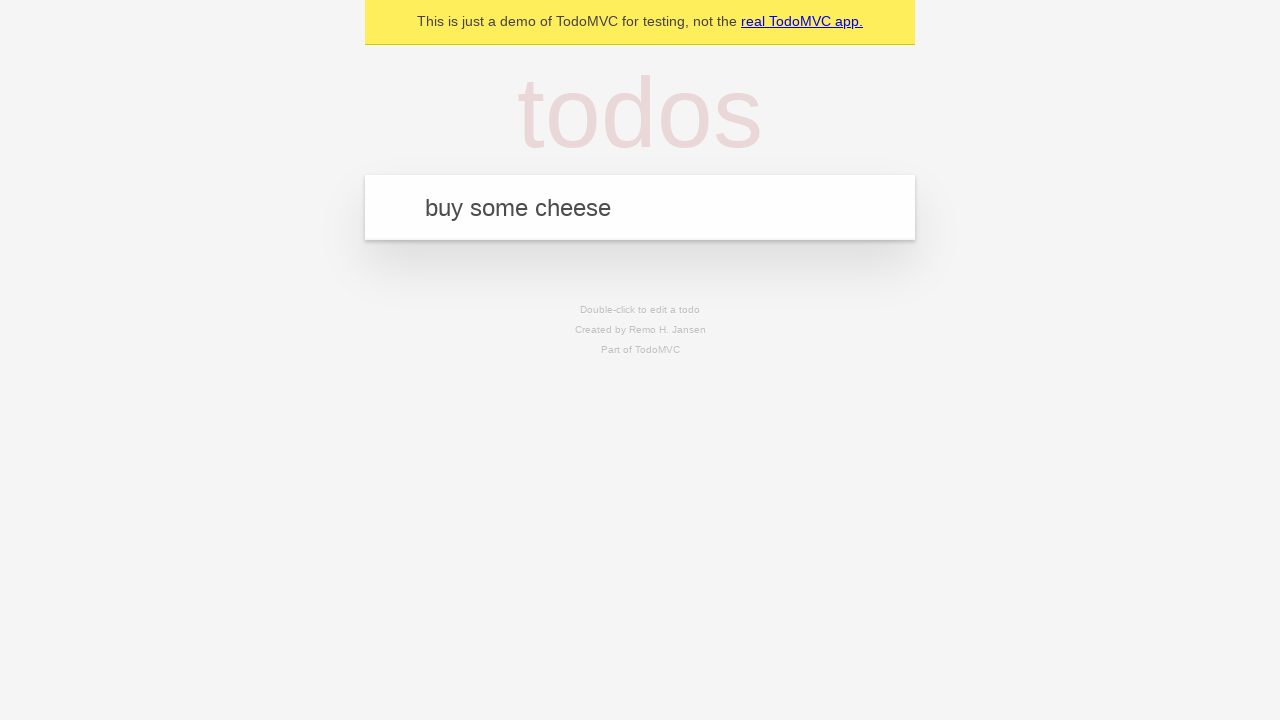

Pressed Enter to create todo 'buy some cheese' on internal:attr=[placeholder="What needs to be done?"i]
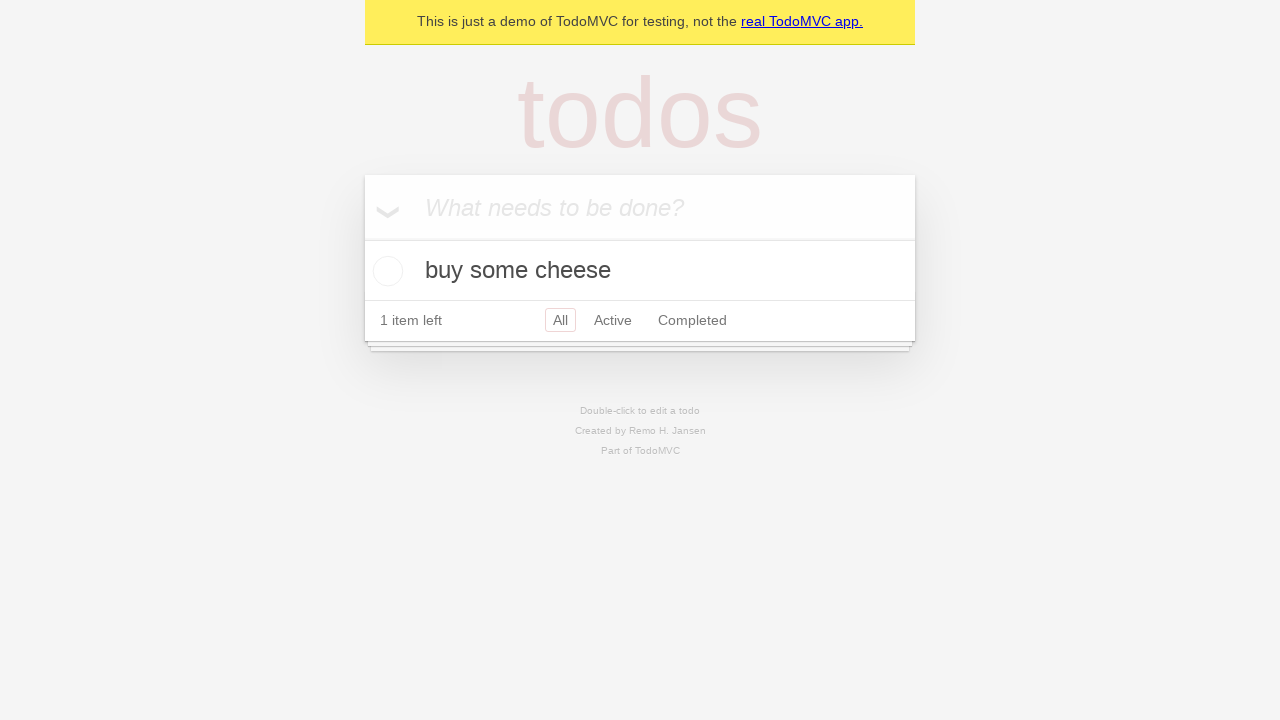

Filled todo input field with 'feed the cat' on internal:attr=[placeholder="What needs to be done?"i]
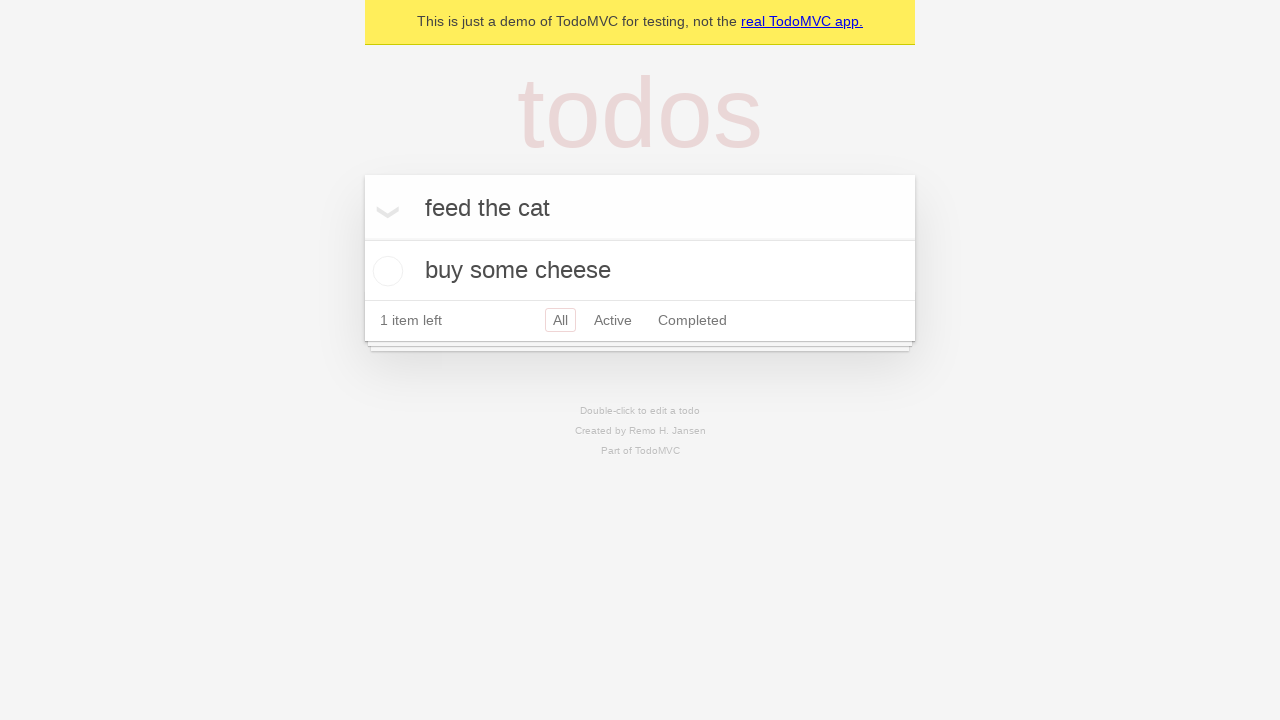

Pressed Enter to create todo 'feed the cat' on internal:attr=[placeholder="What needs to be done?"i]
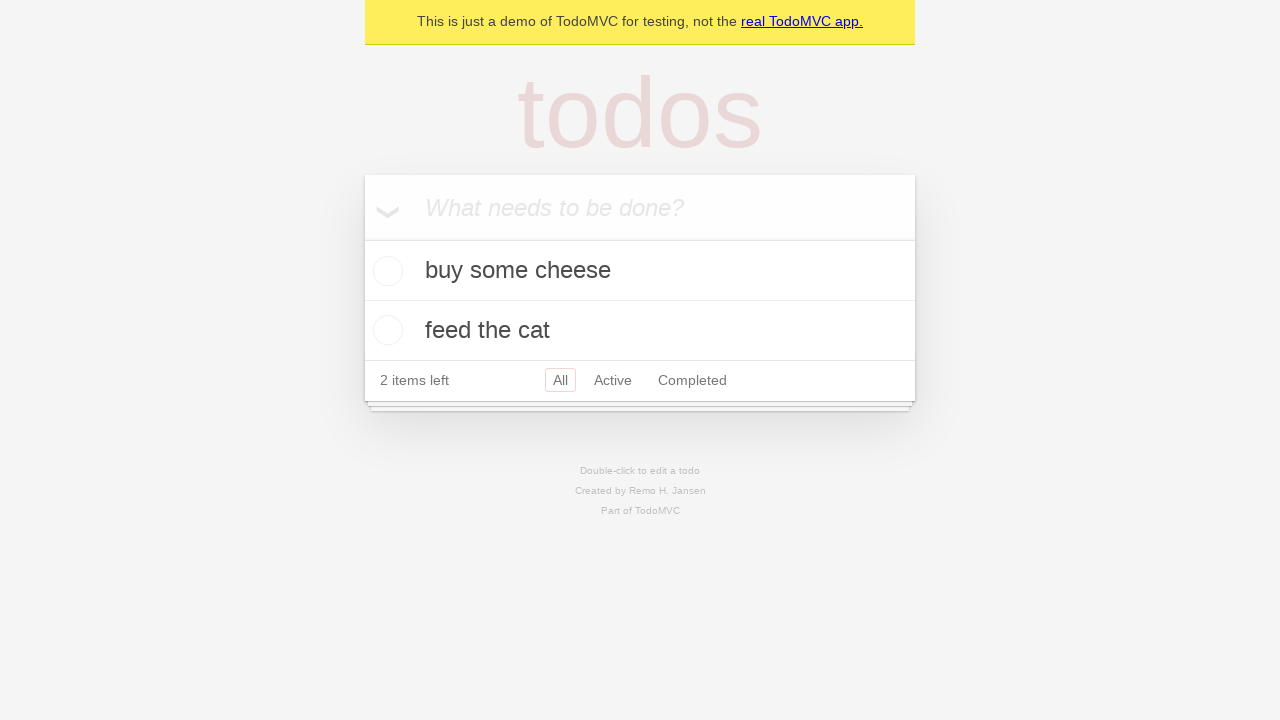

Filled todo input field with 'book a doctors appointment' on internal:attr=[placeholder="What needs to be done?"i]
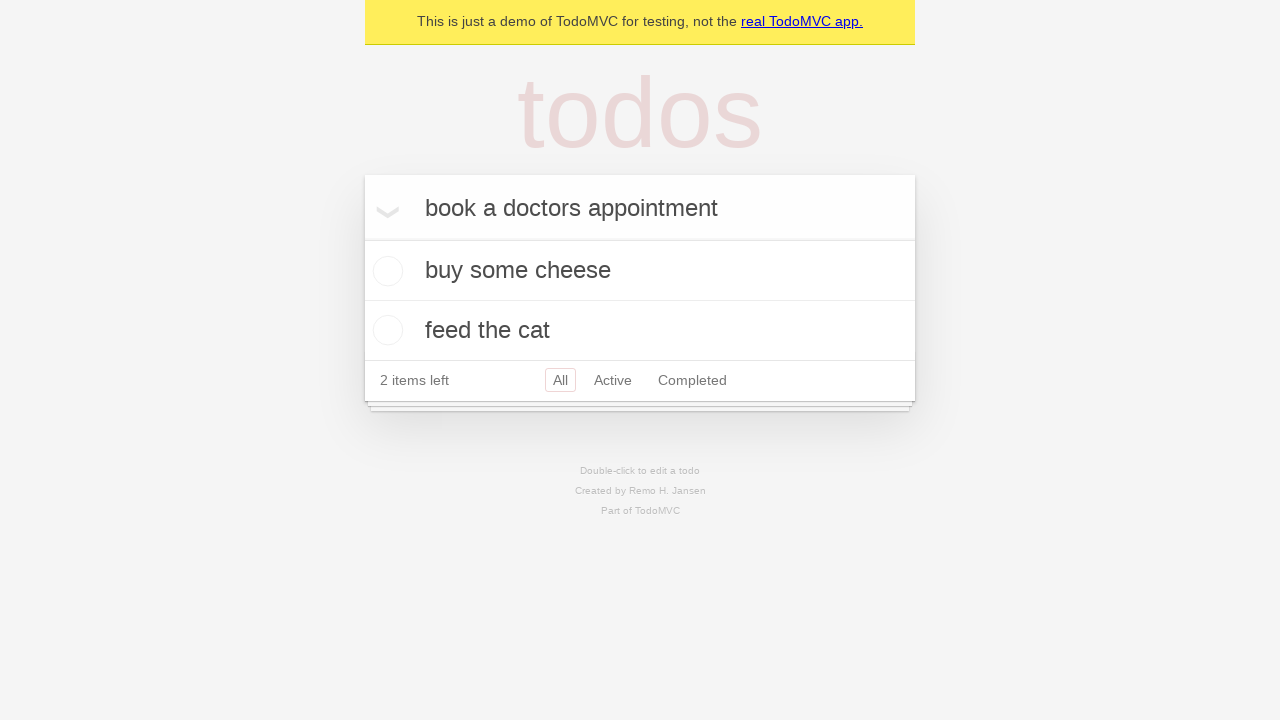

Pressed Enter to create todo 'book a doctors appointment' on internal:attr=[placeholder="What needs to be done?"i]
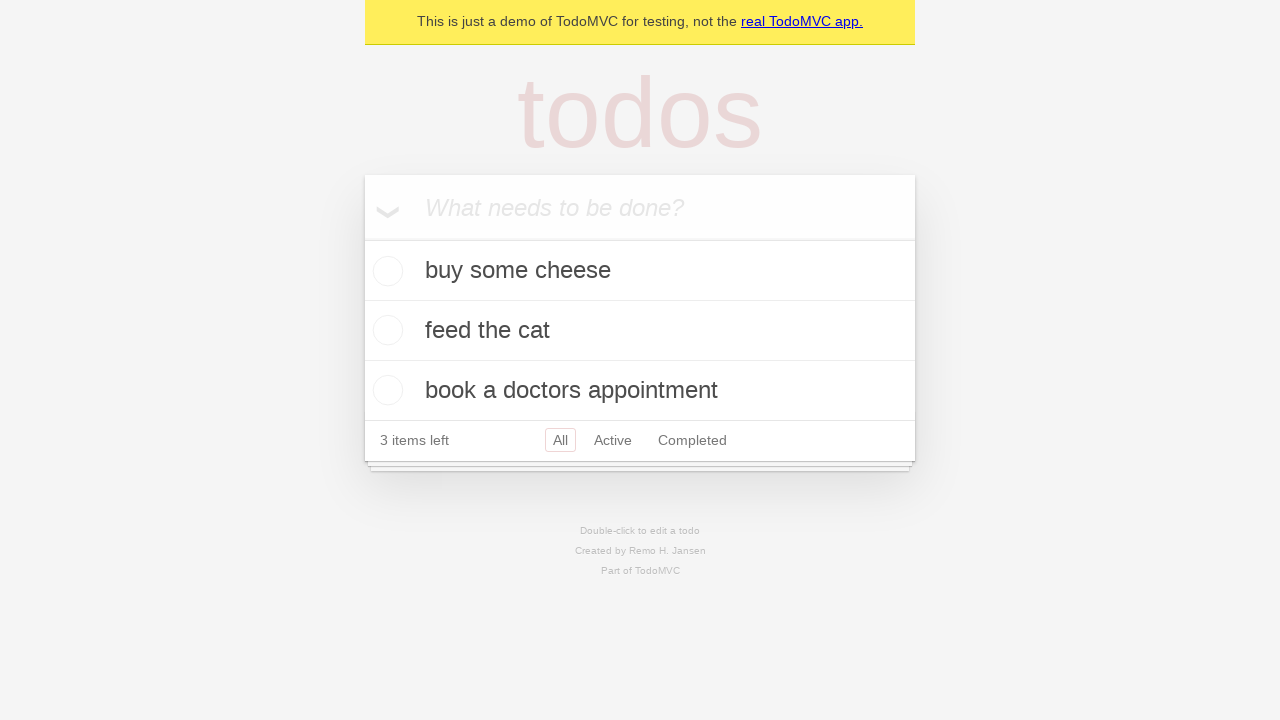

Checked the second todo item ('feed the cat') at (385, 330) on internal:testid=[data-testid="todo-item"s] >> nth=1 >> internal:role=checkbox
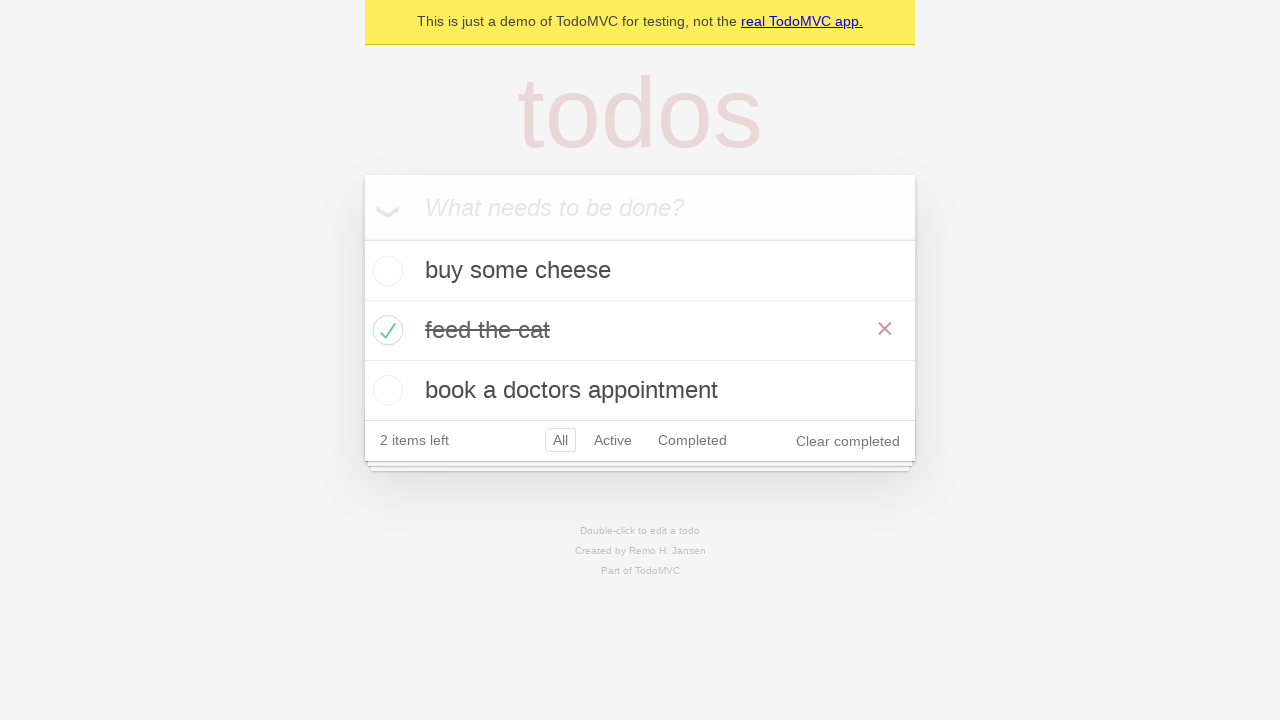

Clicked 'Completed' filter to display only completed items at (692, 440) on internal:role=link[name="Completed"i]
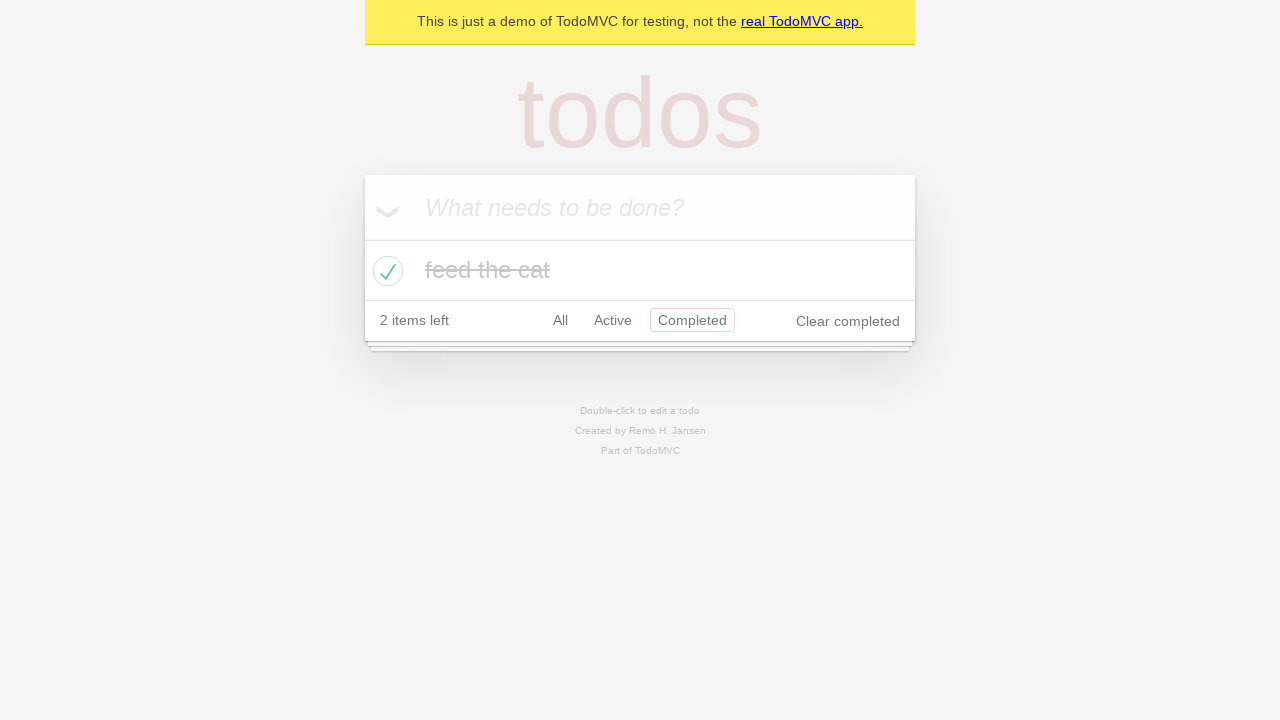

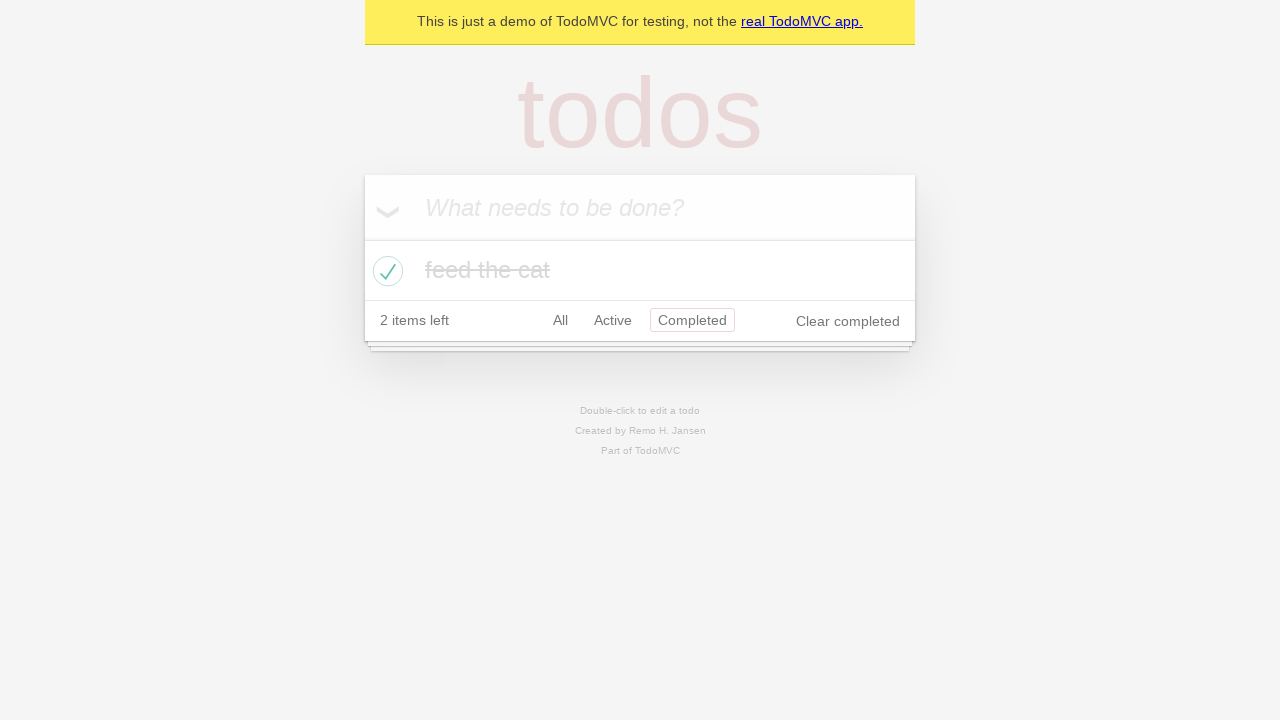